Navigates to the OrangeHRM demo site and clicks on the "OrangeHRM, Inc" link (company attribution link) on the page.

Starting URL: https://opensource-demo.orangehrmlive.com/

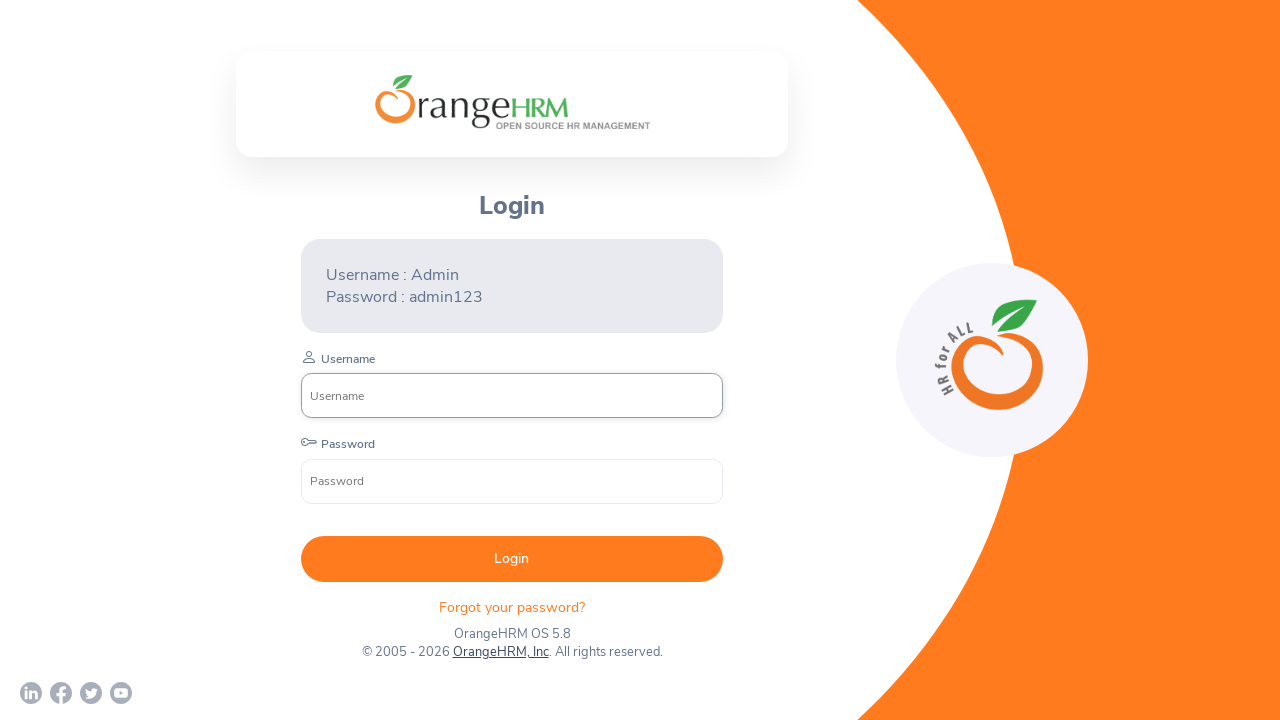

Navigated to OrangeHRM demo site
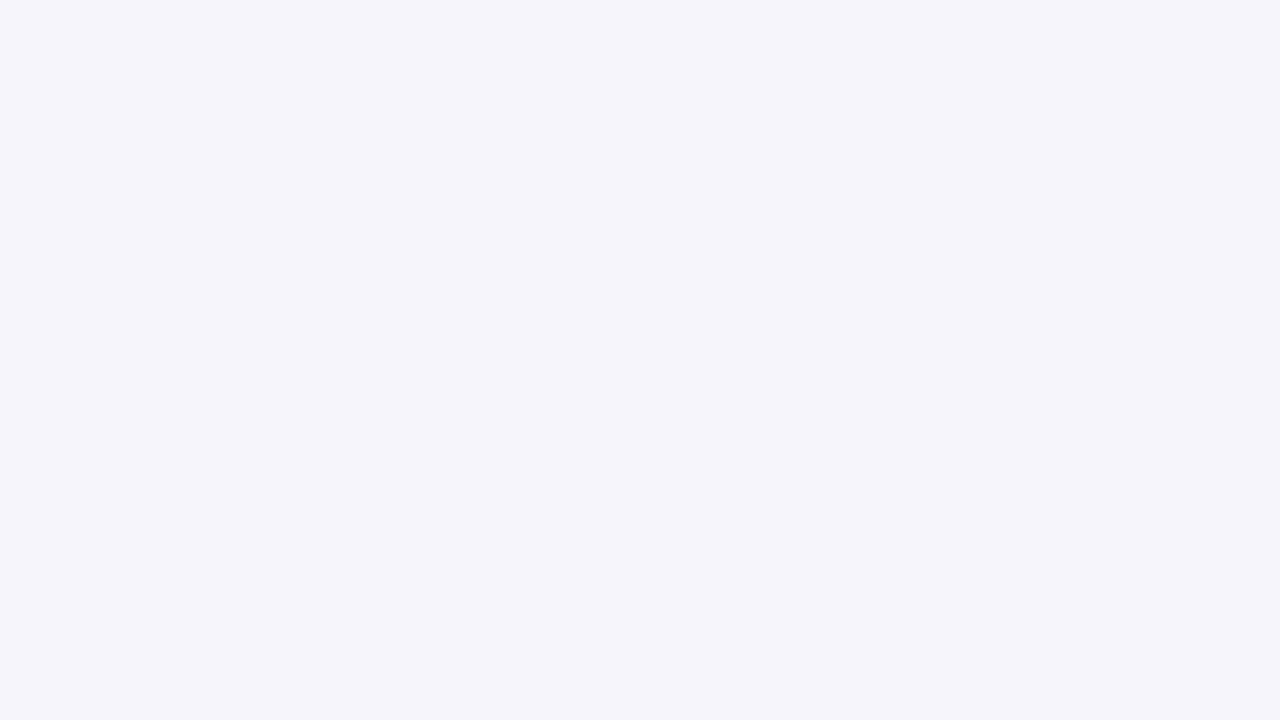

Clicked on the 'OrangeHRM, Inc' company attribution link at (497, 644) on xpath=//a[normalize-space()='OrangeHRM, Inc']
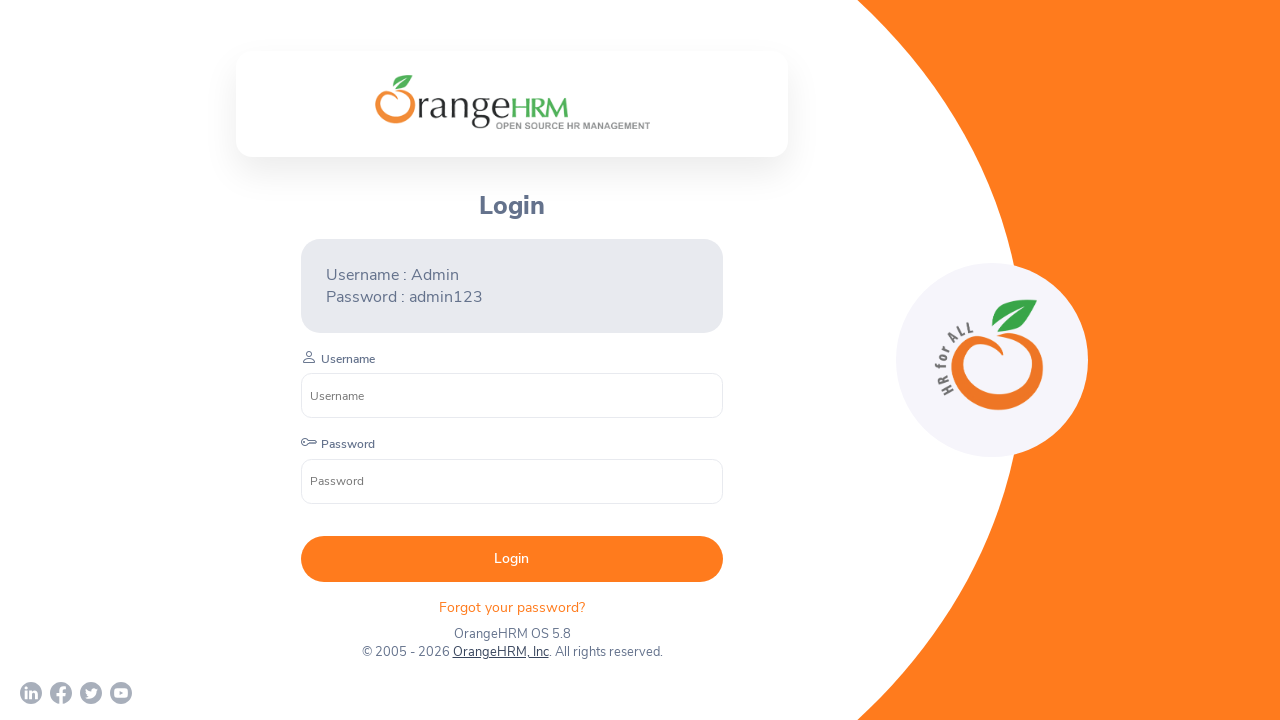

Page load completed after clicking company link
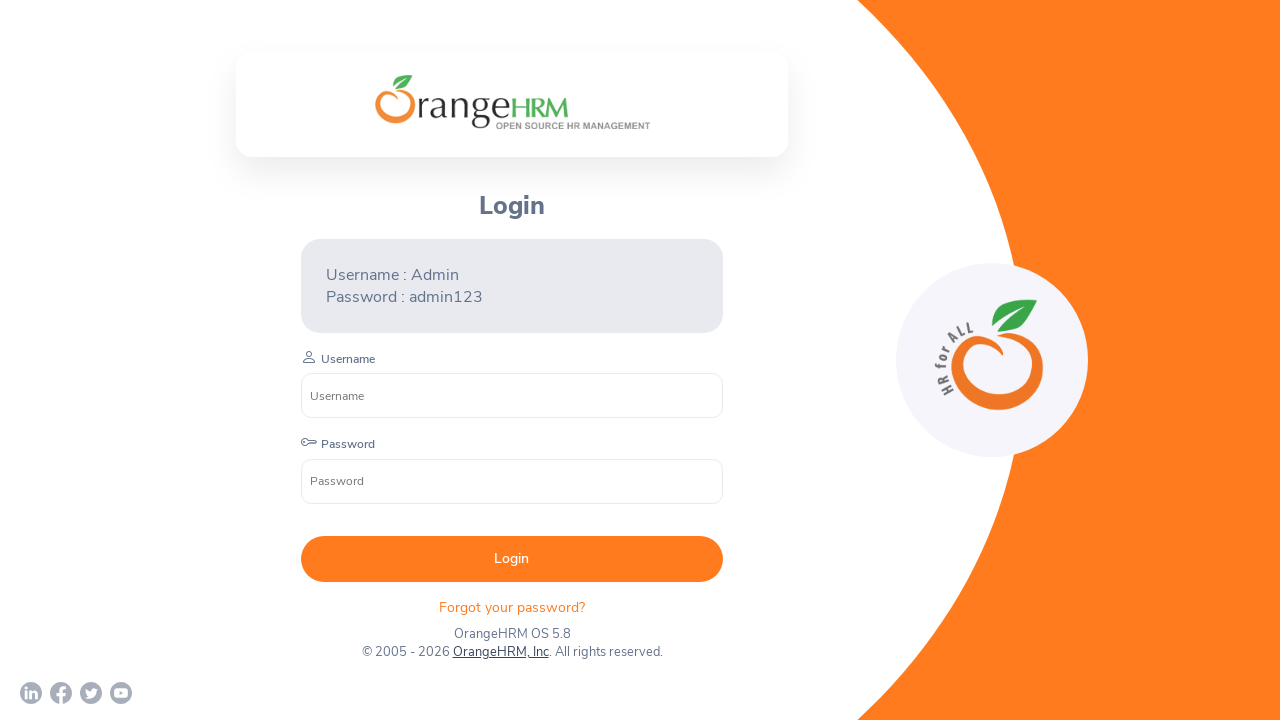

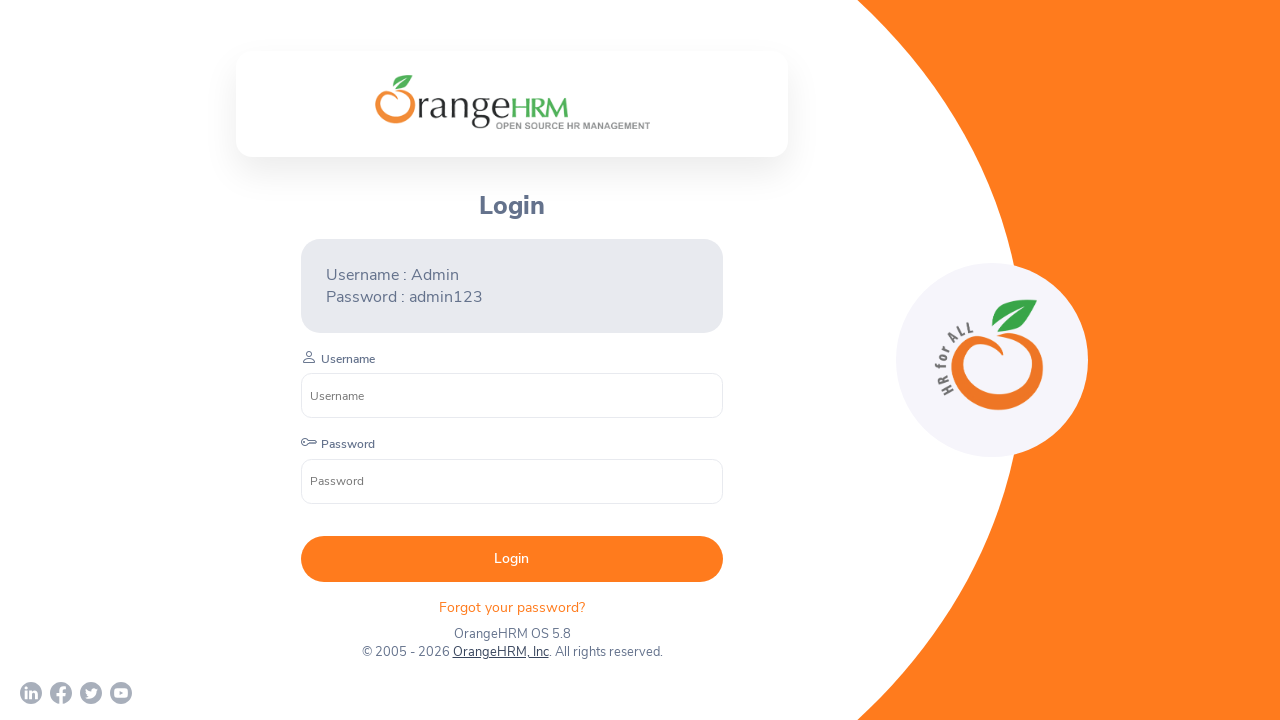